Tests pagination functionality by verifying list items are present, then clicking "Next Page" and "Previous Page" buttons to navigate through paginated content.

Starting URL: https://git-common-flow.vercel.app/

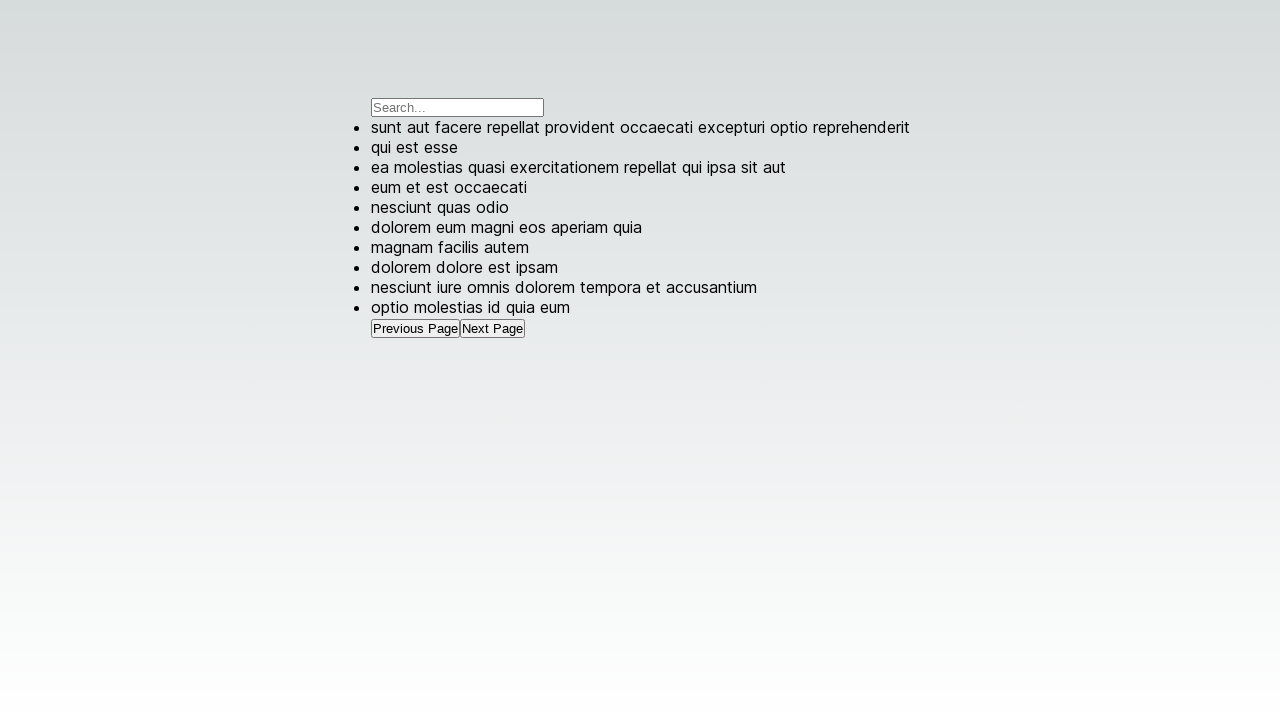

Waited for list items to load on initial page
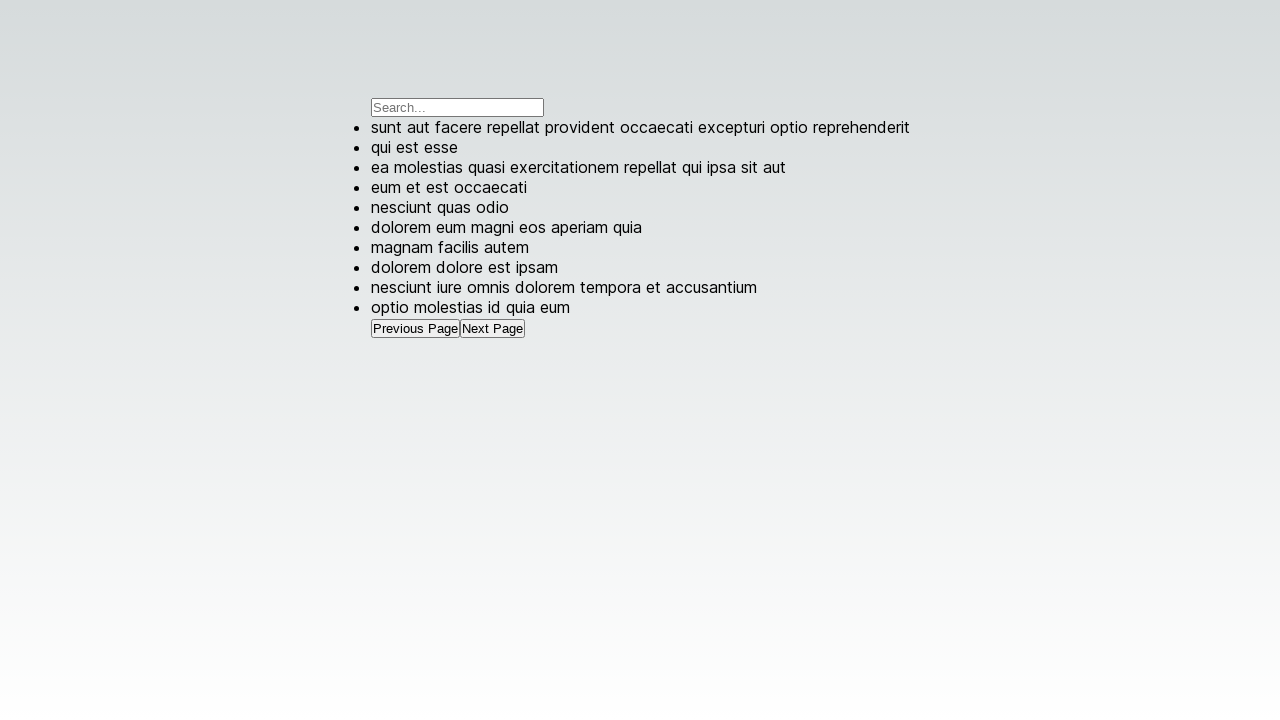

Retrieved all list items from initial page
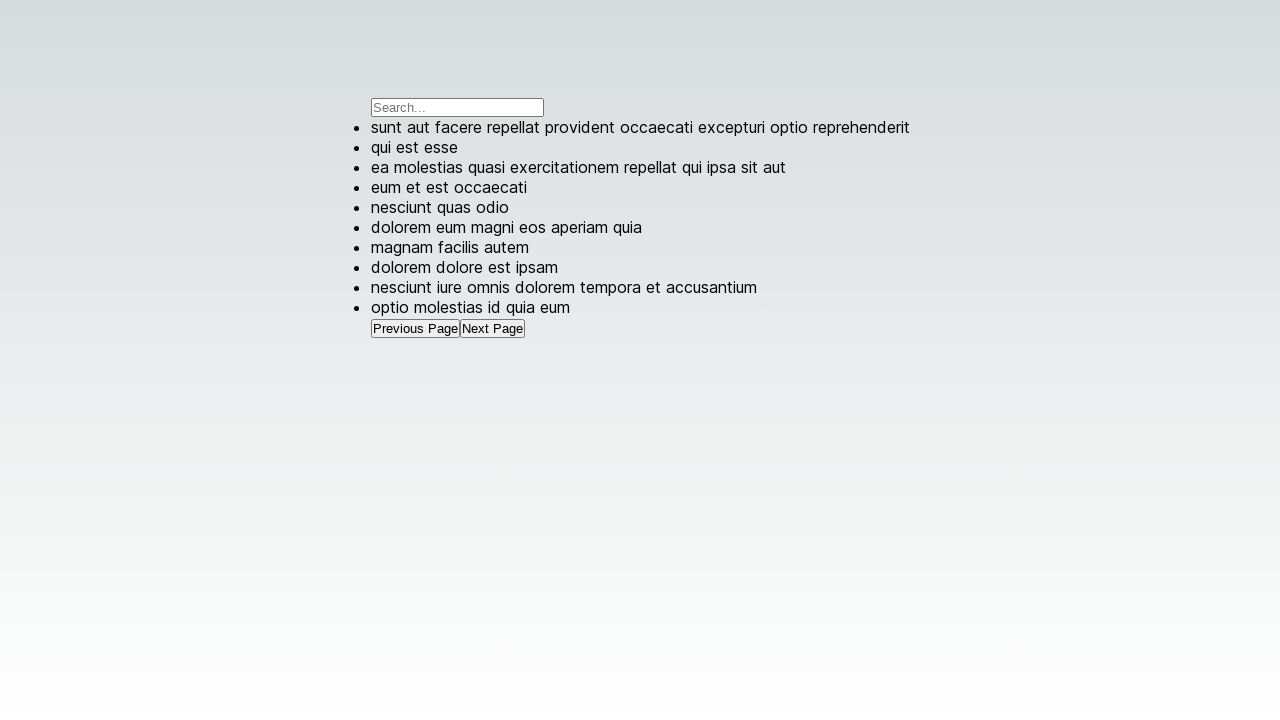

Verified that list items are present on initial page
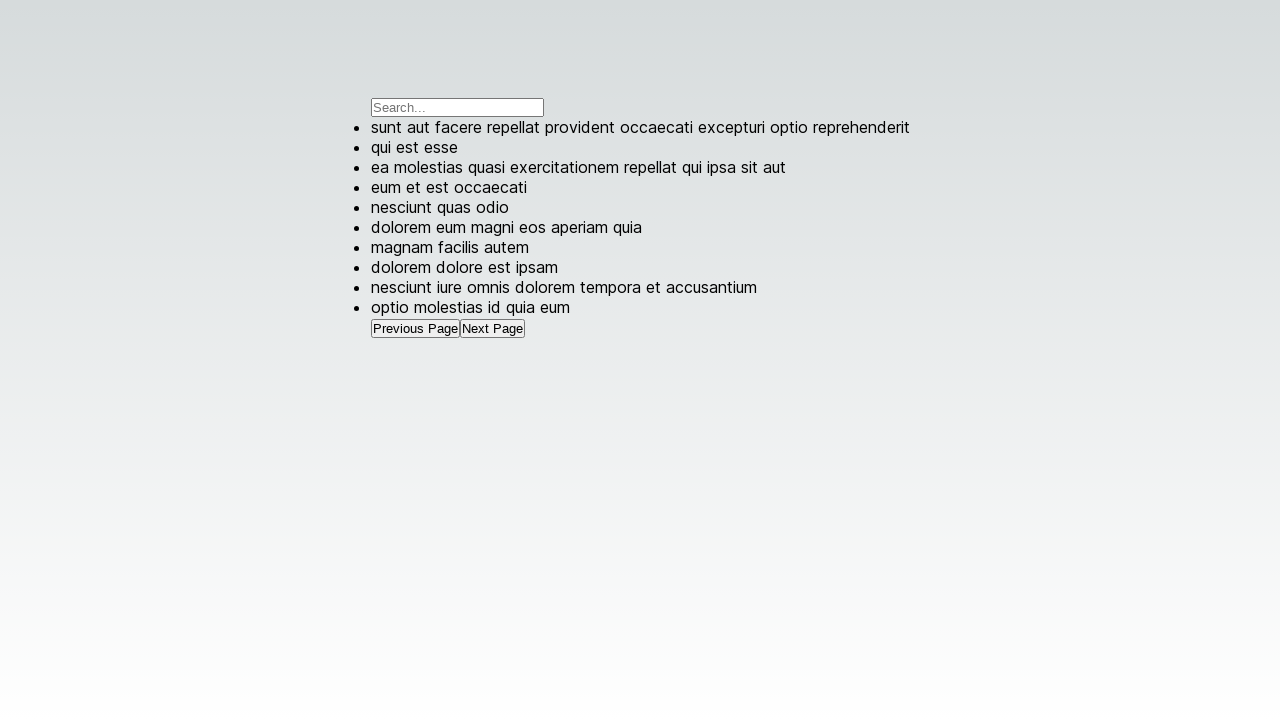

Waited for 'Next Page' button to appear
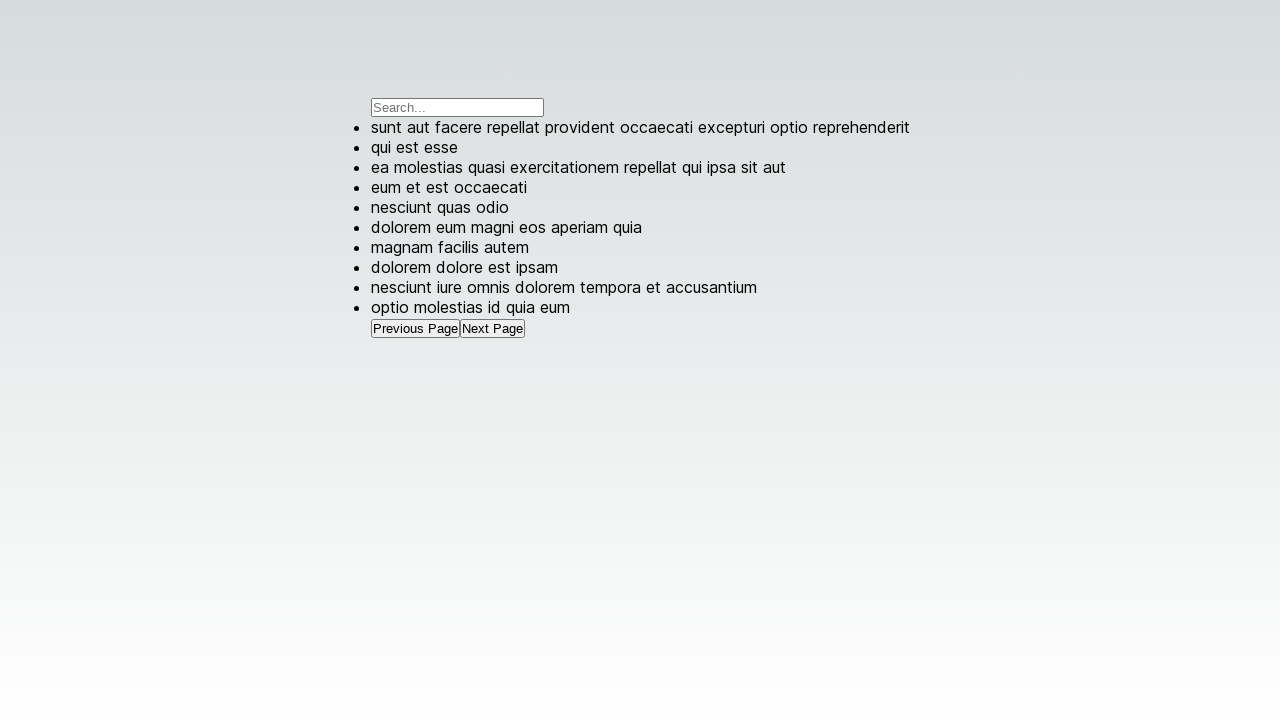

Located 'Next Page' button element
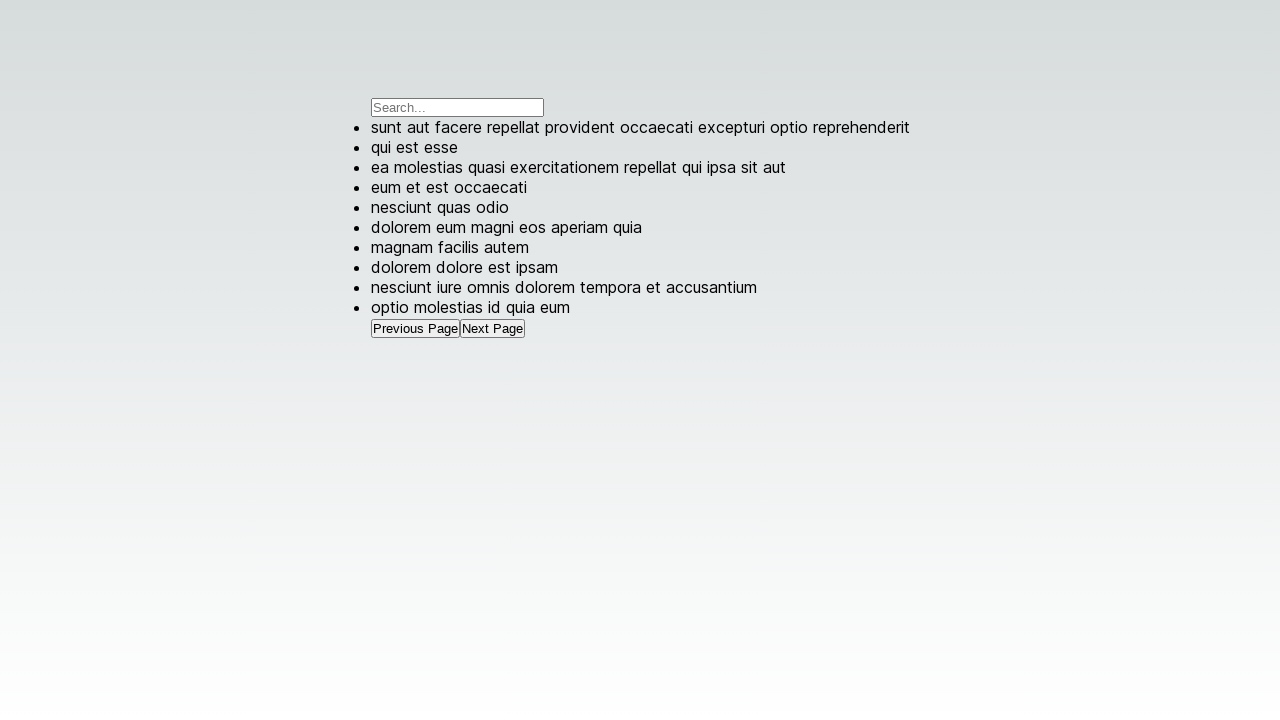

Verified that 'Next Page' button exists
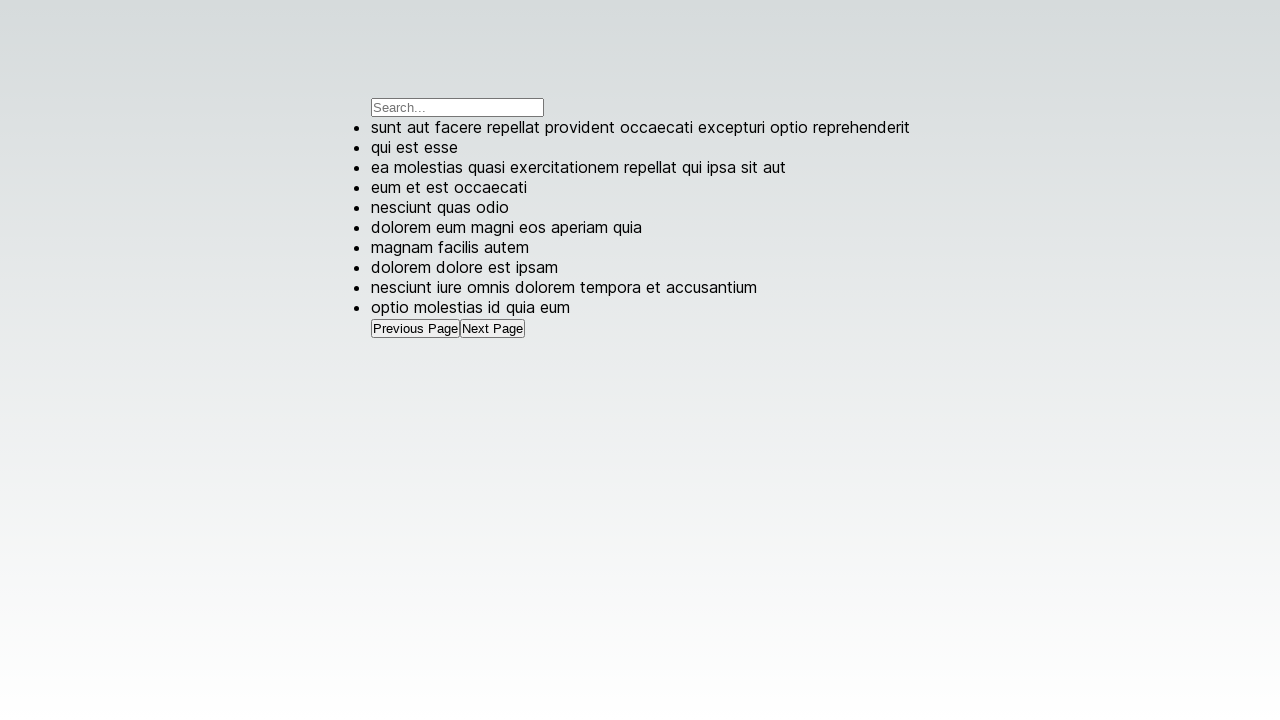

Clicked 'Next Page' button to navigate to next page
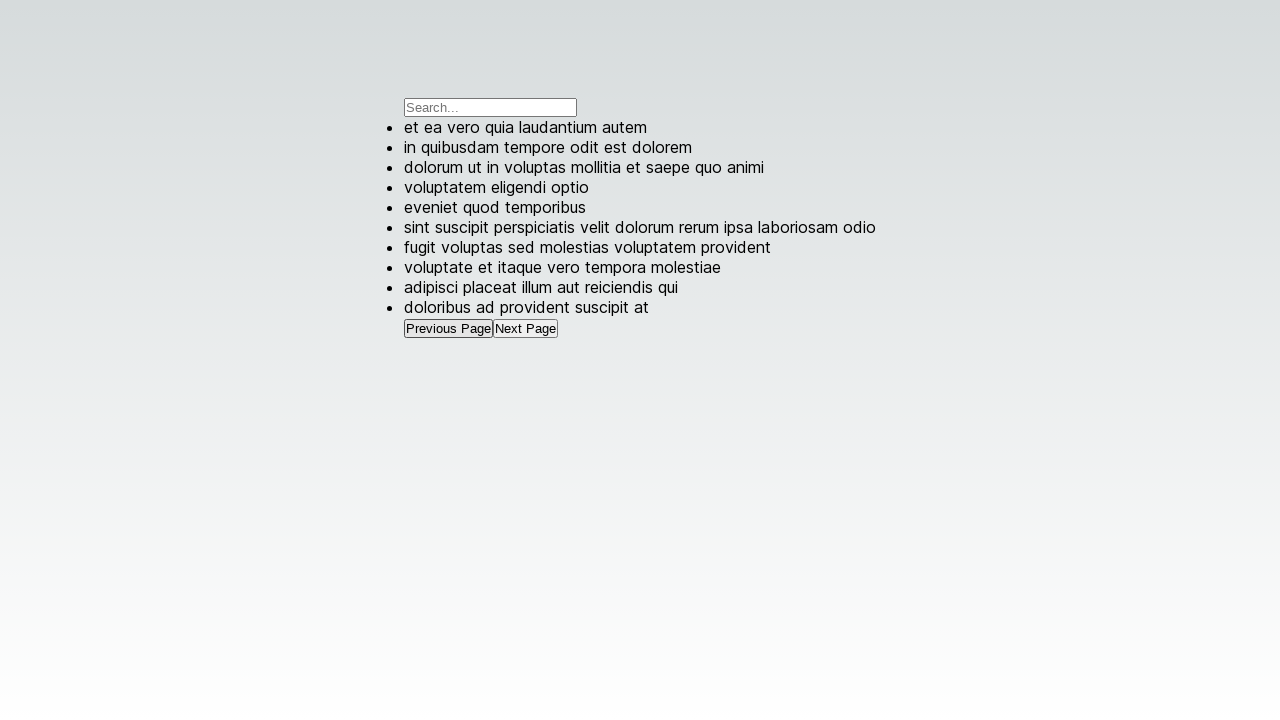

Waited for list items to load on next page
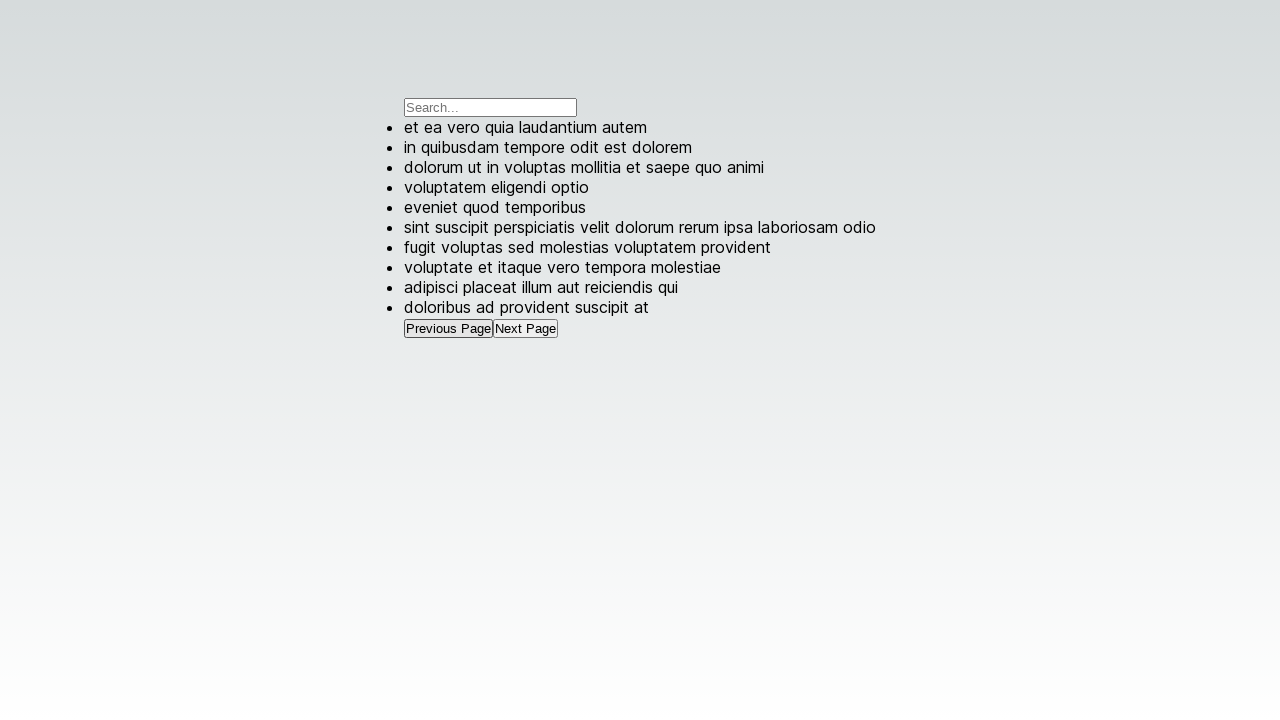

Retrieved all list items from next page
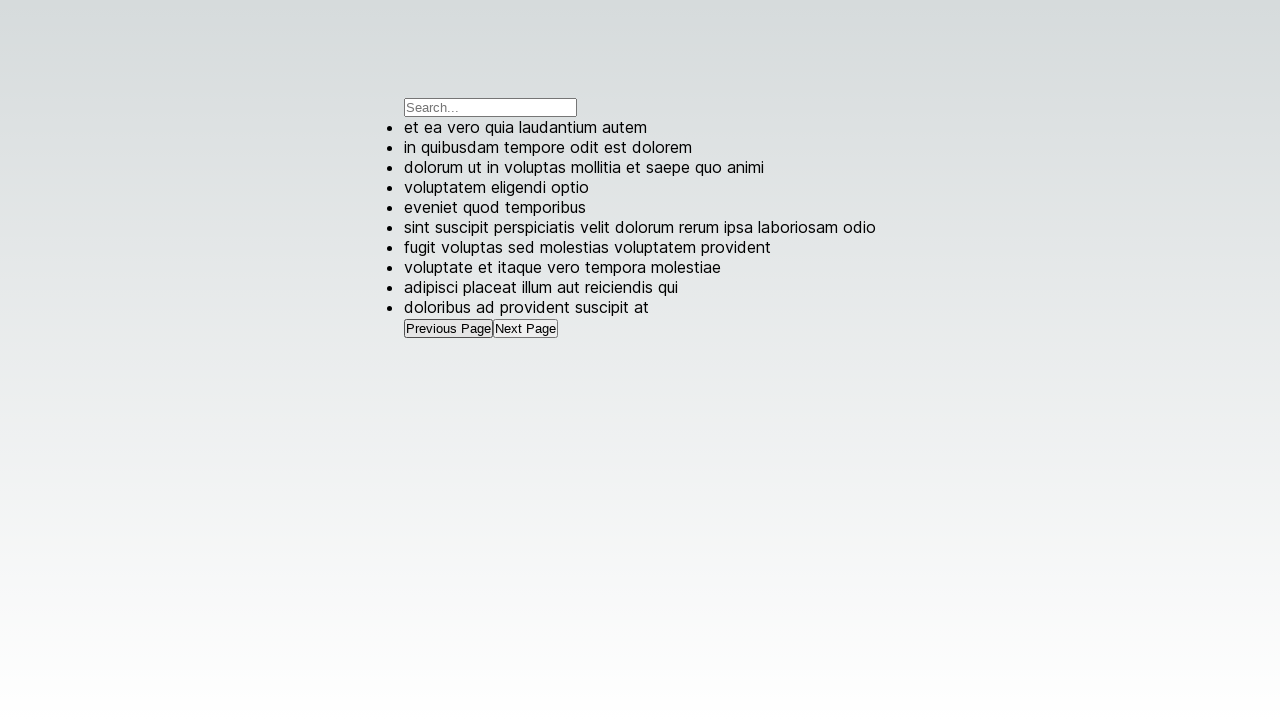

Verified that list items are present on next page
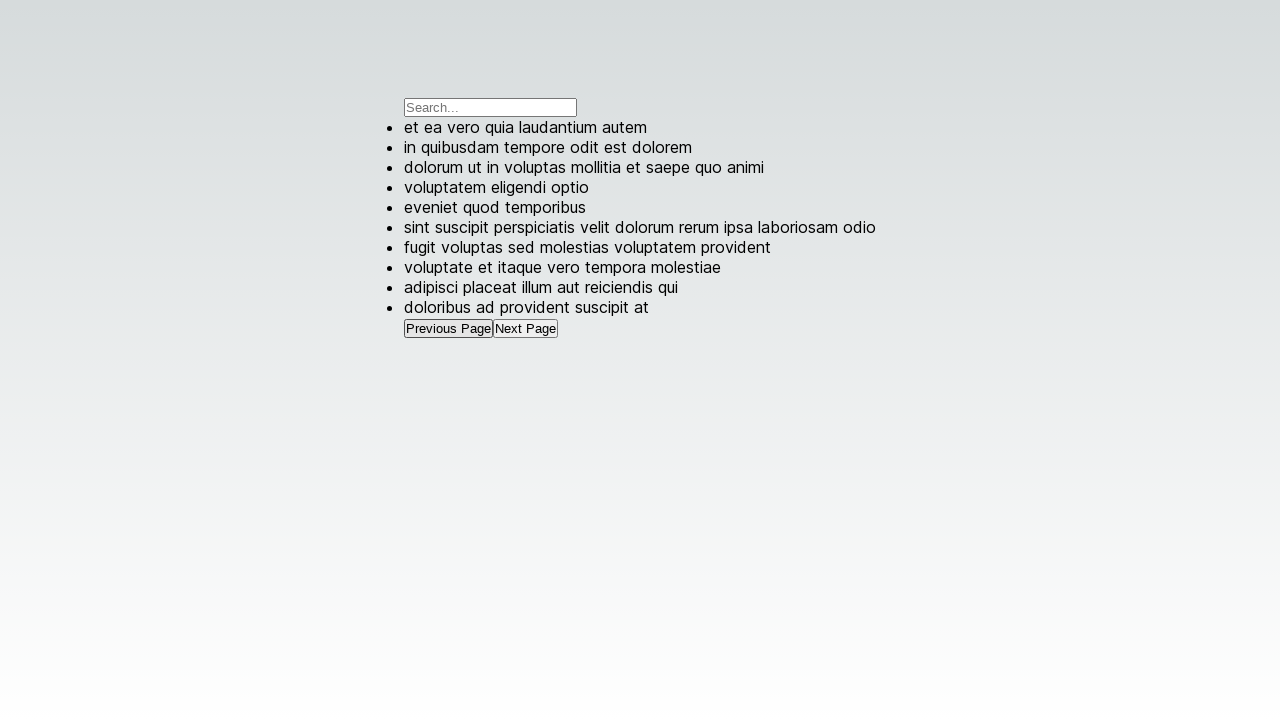

Waited for 'Previous Page' button to appear
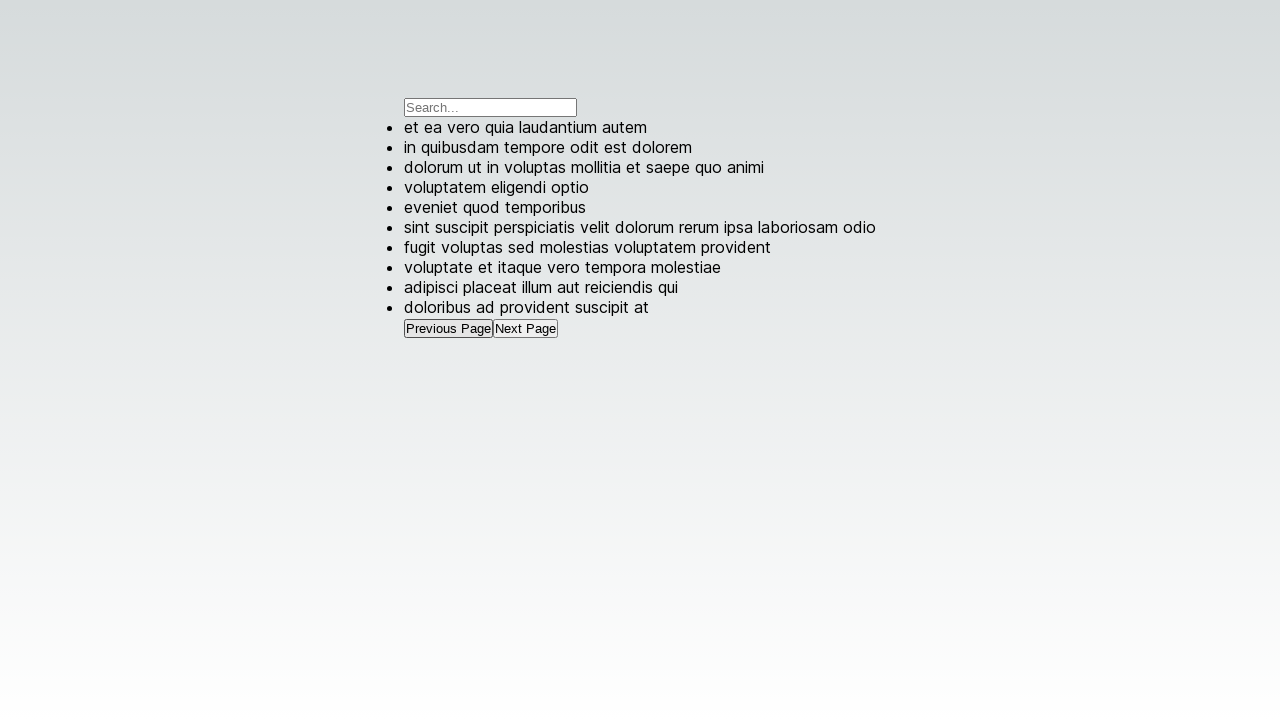

Located 'Previous Page' button element
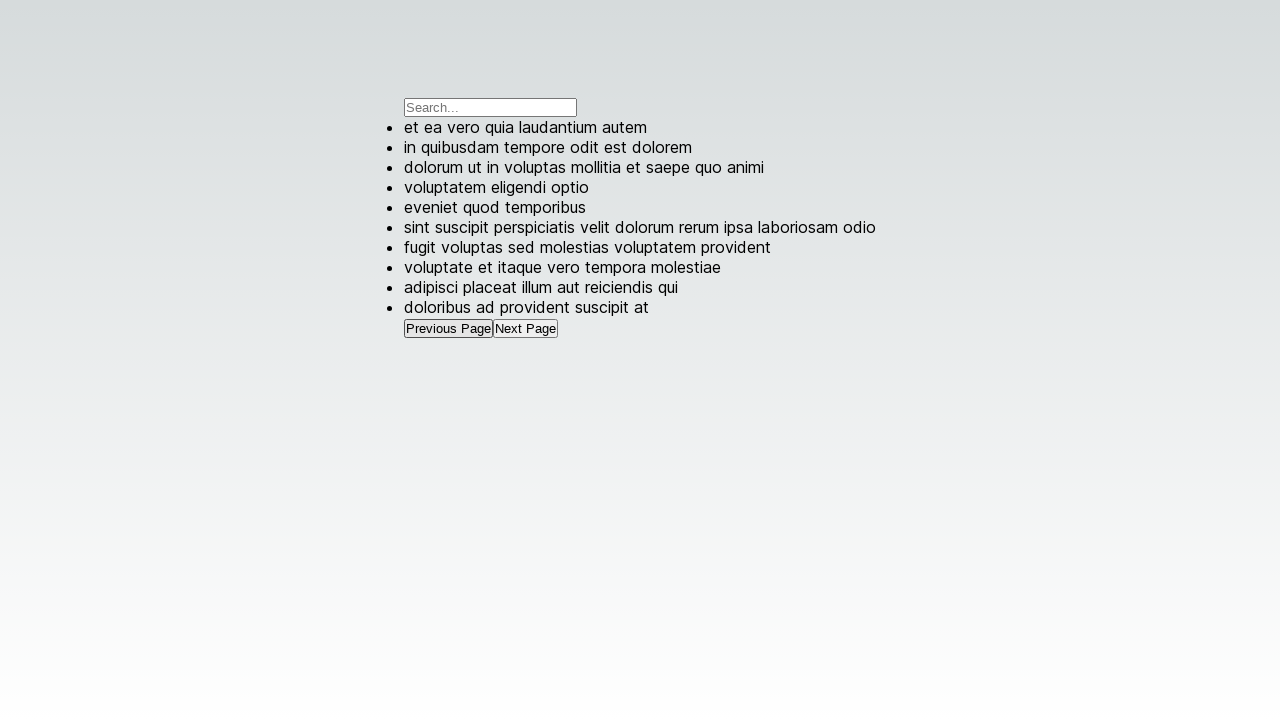

Verified that 'Previous Page' button exists
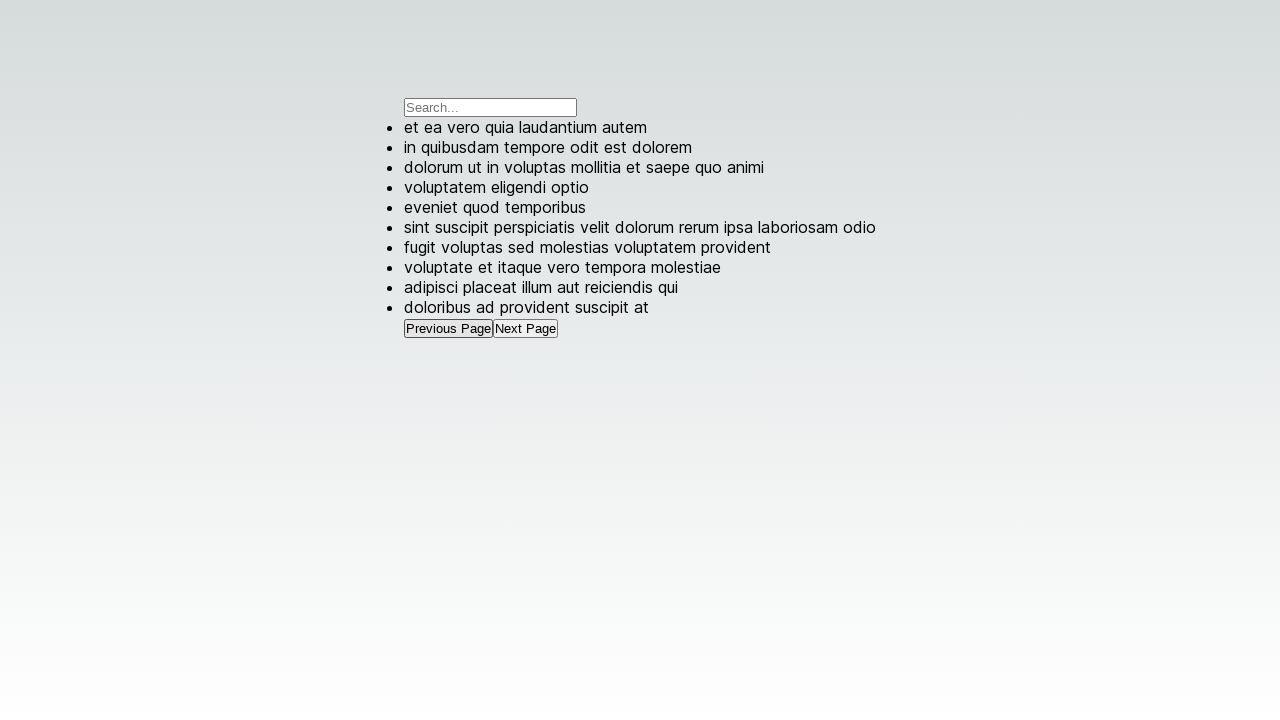

Clicked 'Previous Page' button to navigate to previous page
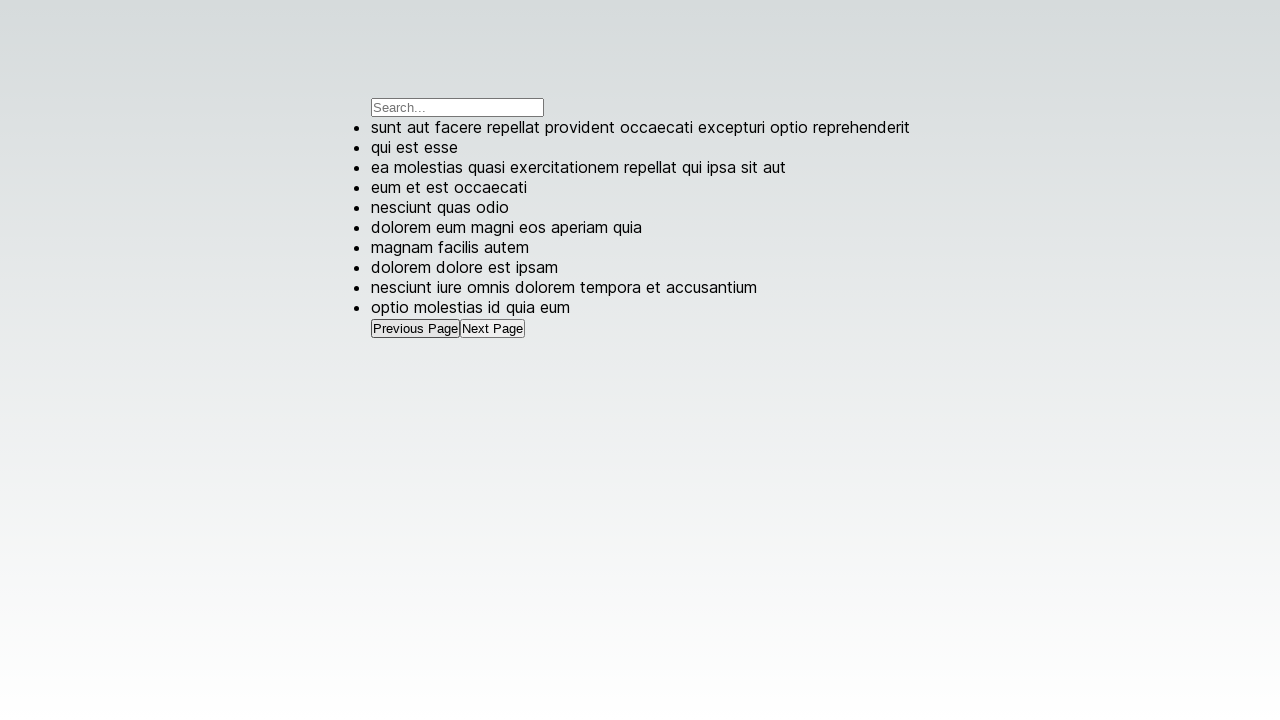

Waited for list items to load on previous page
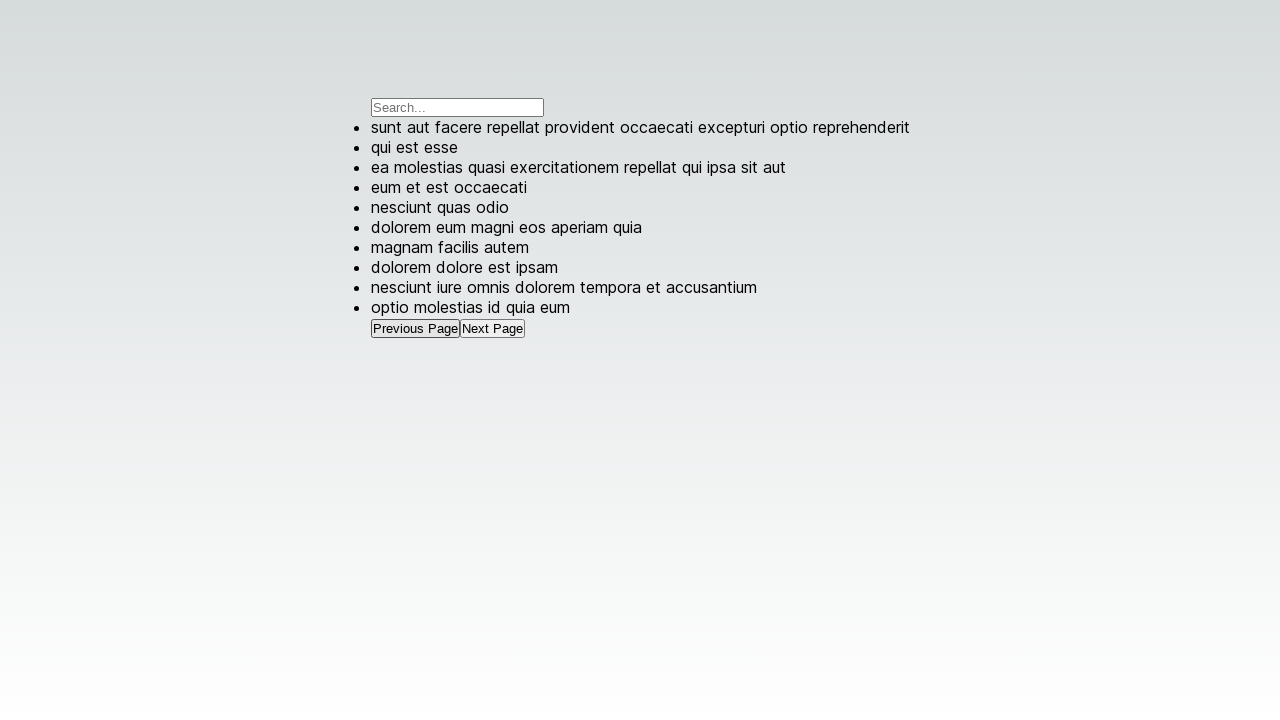

Retrieved all list items from previous page
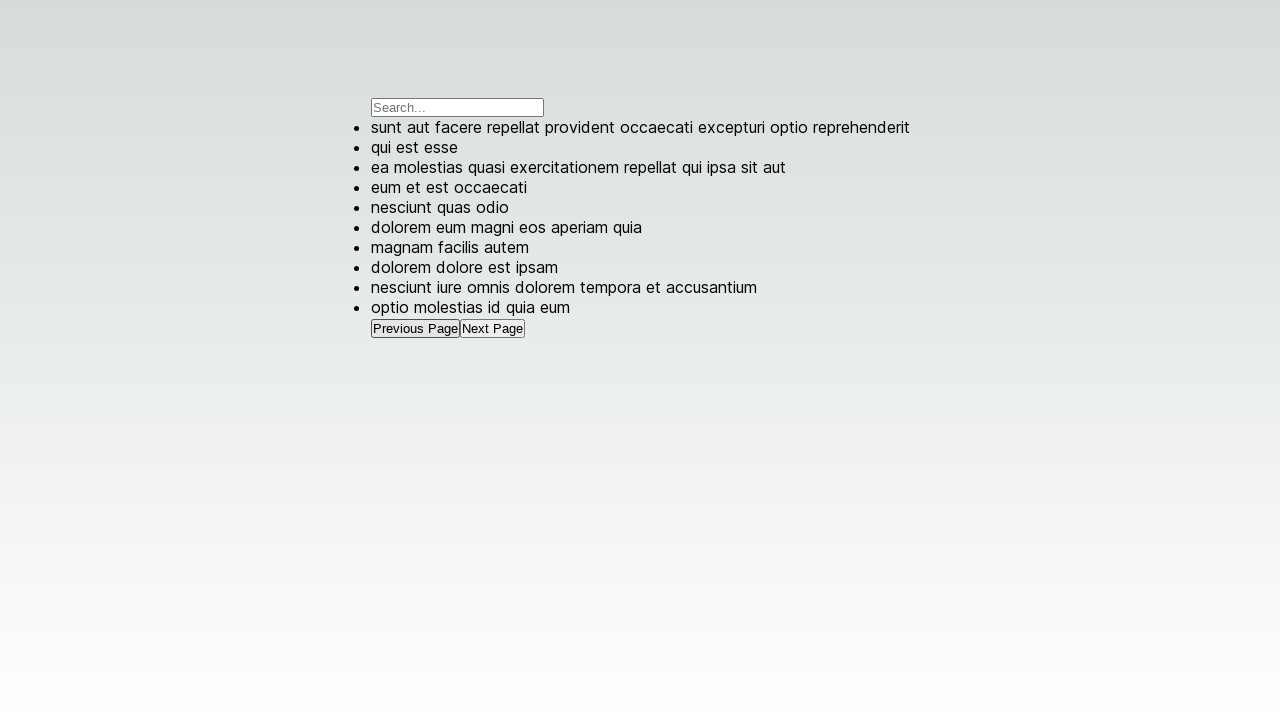

Verified that list items are present on previous page
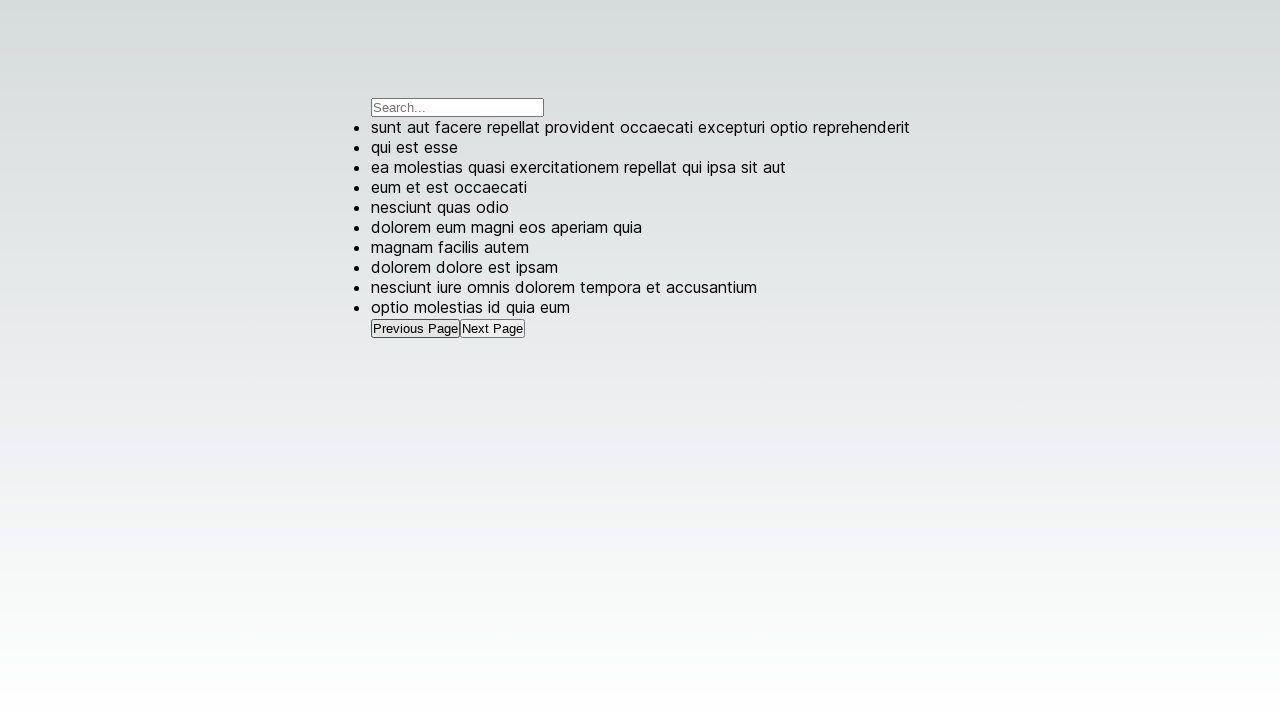

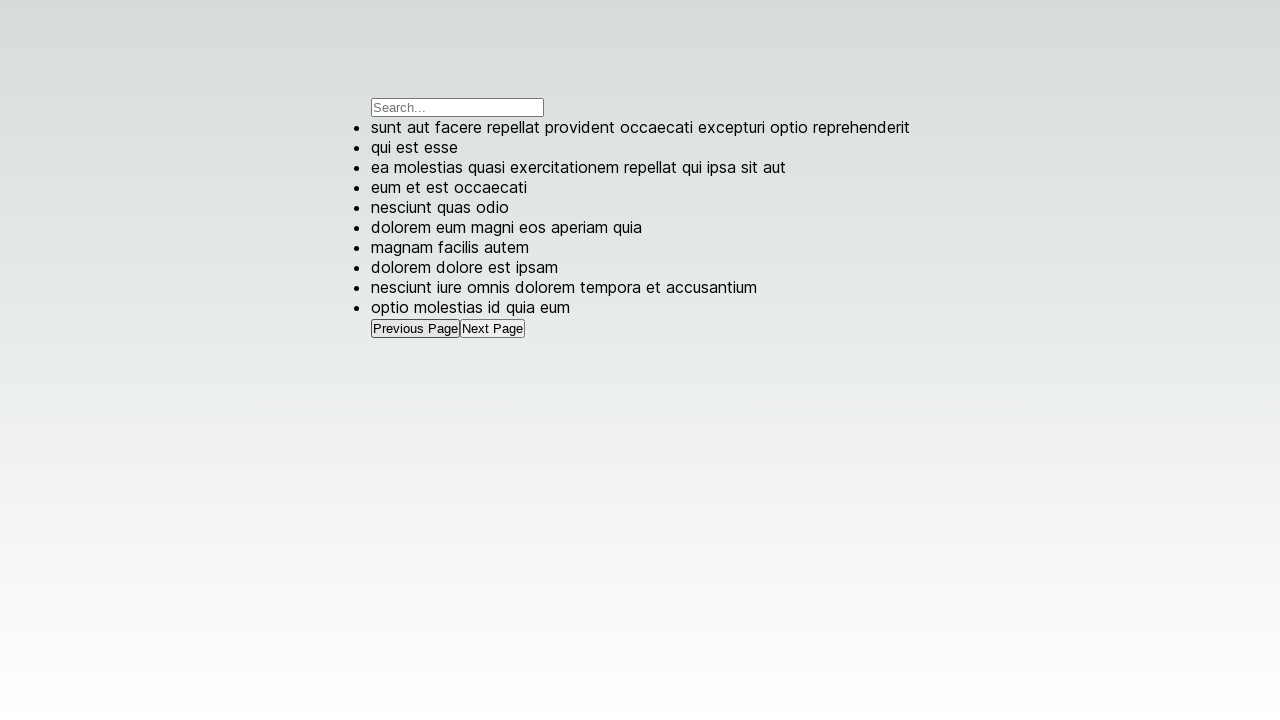